Tests form validation by submitting with an empty name field, expecting an error alert to appear.

Starting URL: https://sauce-form.vercel.app/

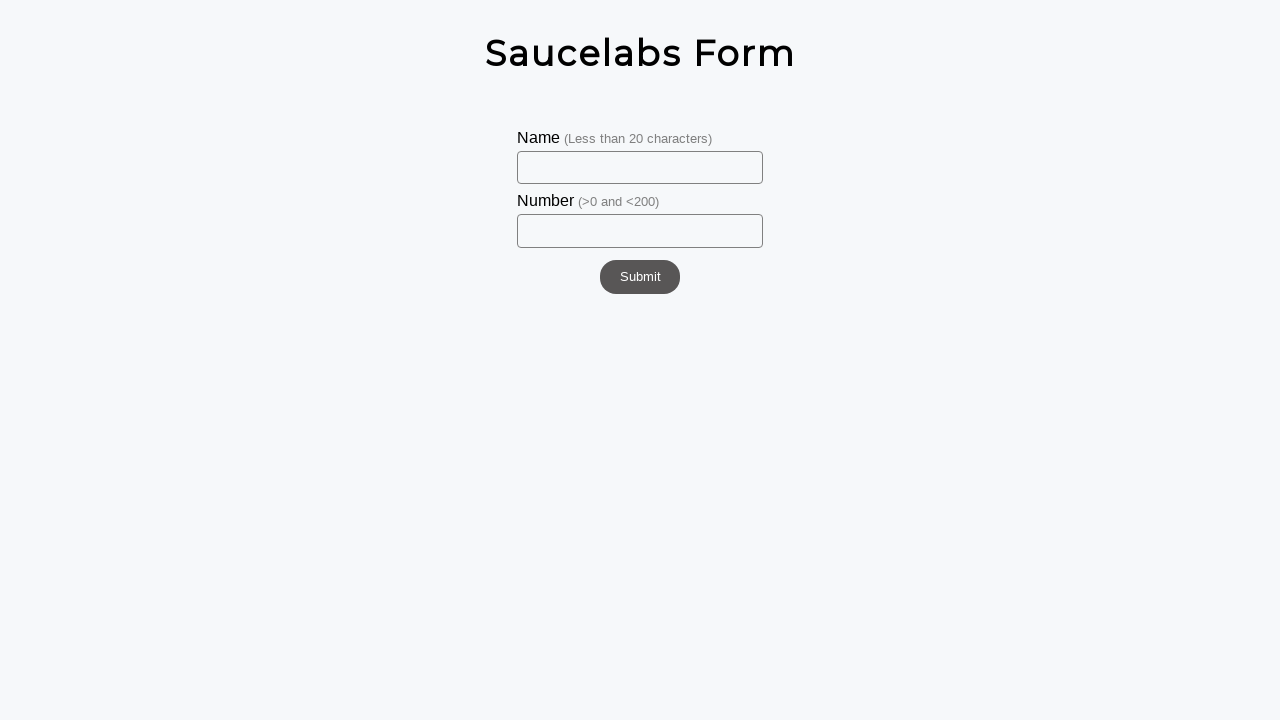

Filled number field with '20' on #number
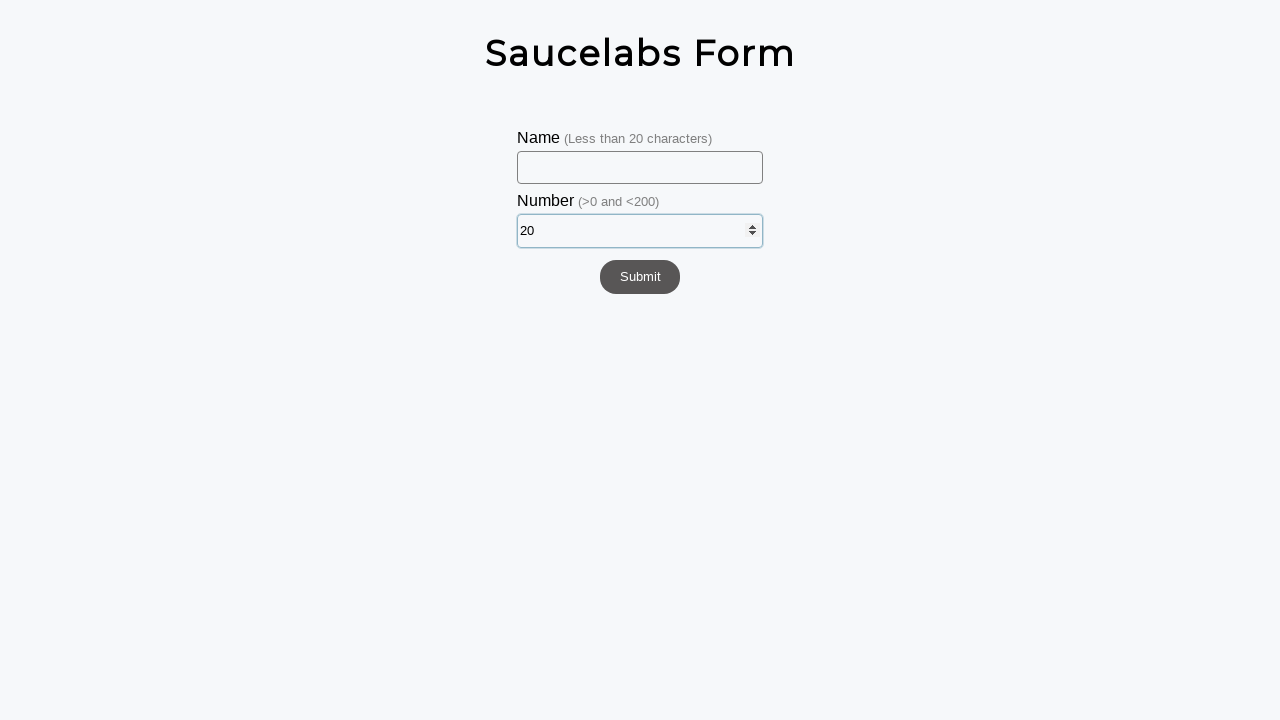

Clicked submit button to submit form with empty name field at (640, 277) on #submit
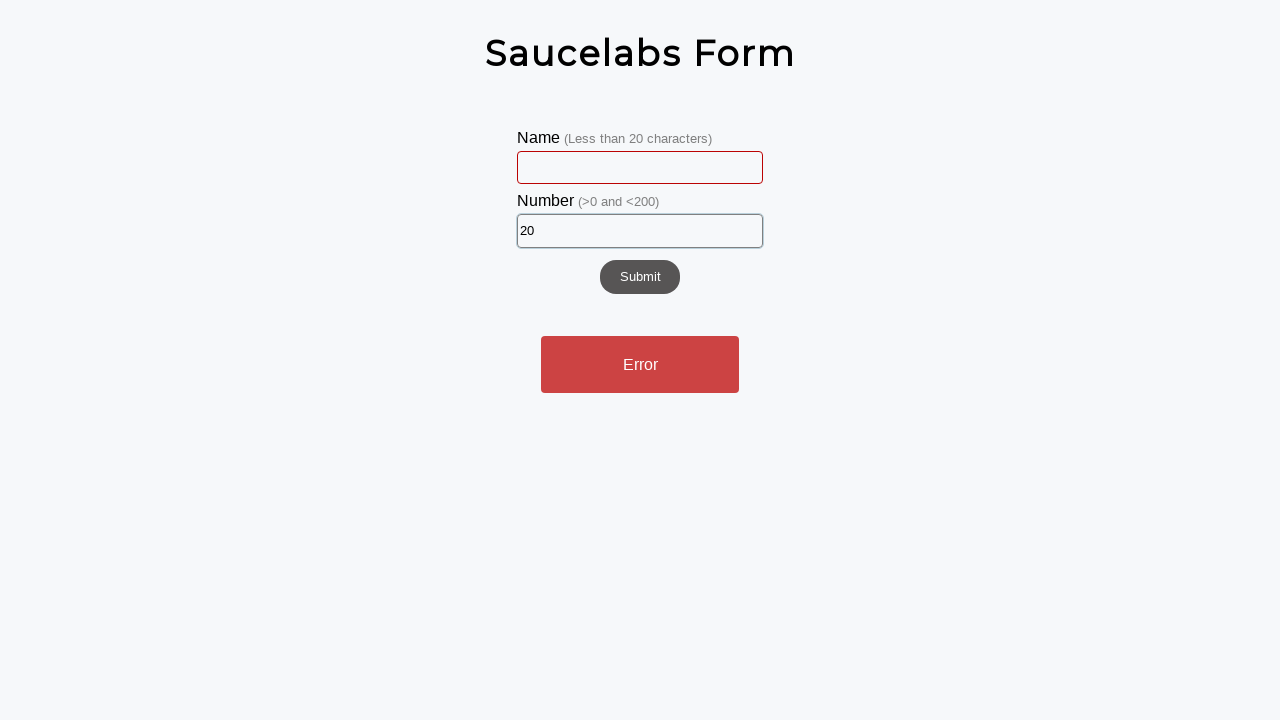

Error alert appeared as expected for missing name field
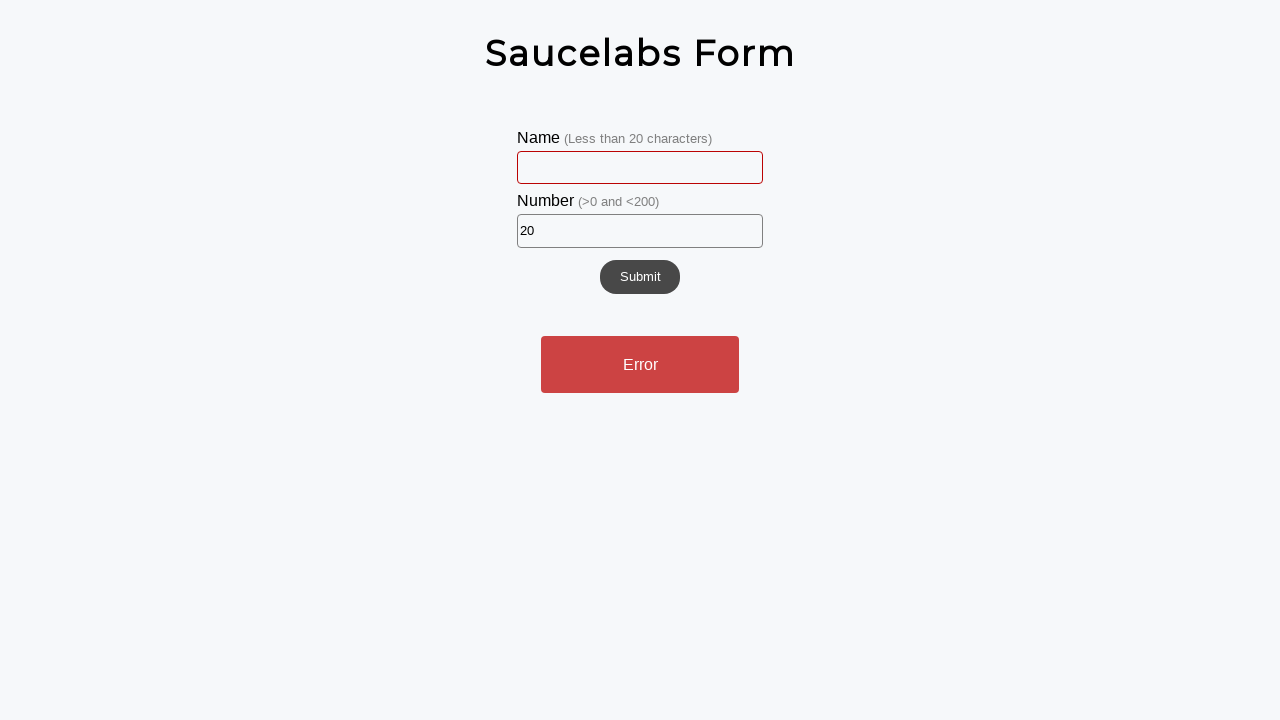

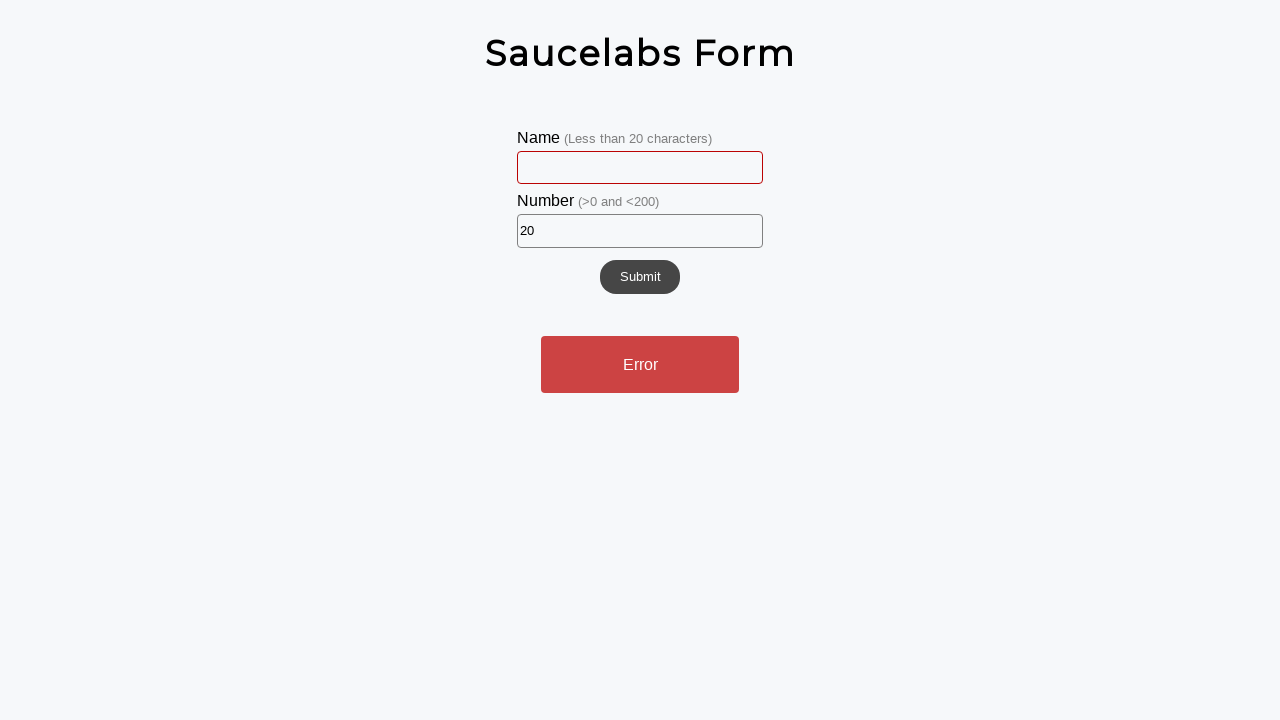